Navigates to Futures section and views futures performance with weekly timeframe

Starting URL: https://finviz.com/

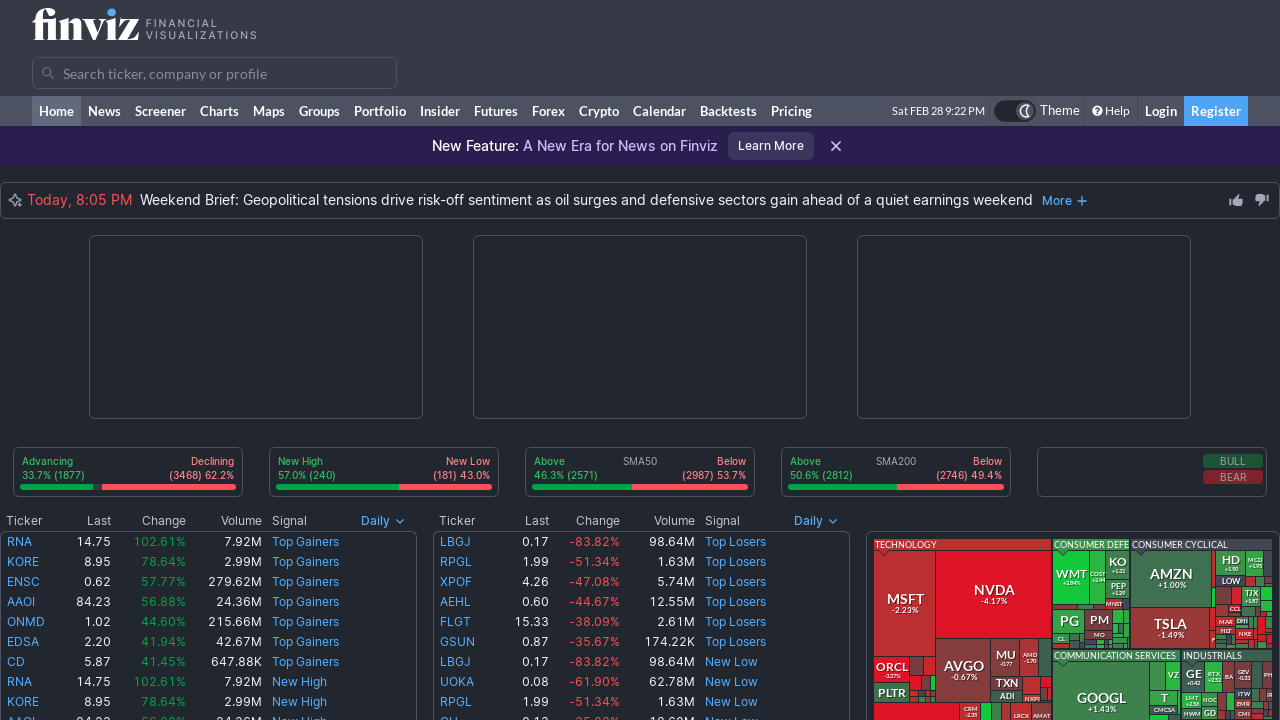

Clicked on Futures link to navigate to Futures section at (496, 111) on a[href='/futures.ashx']
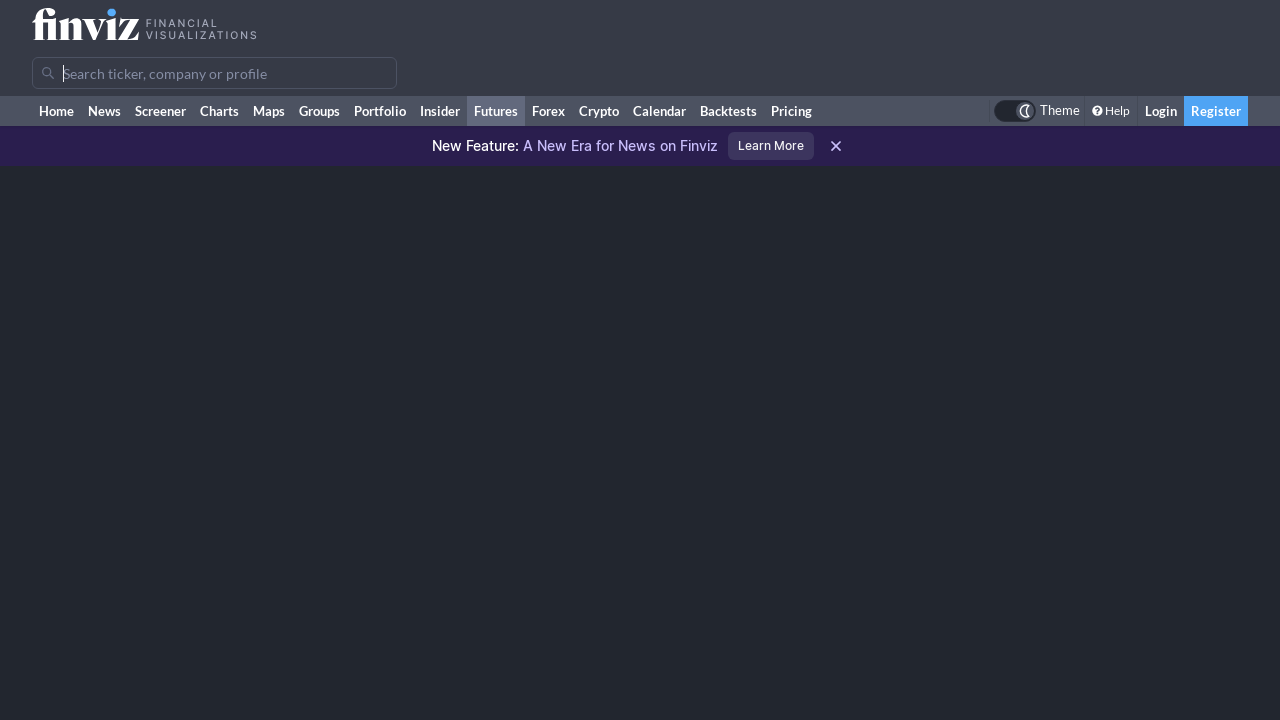

Clicked on Futures Performance link at (126, 190) on a[href='/futures_performance.ashx']
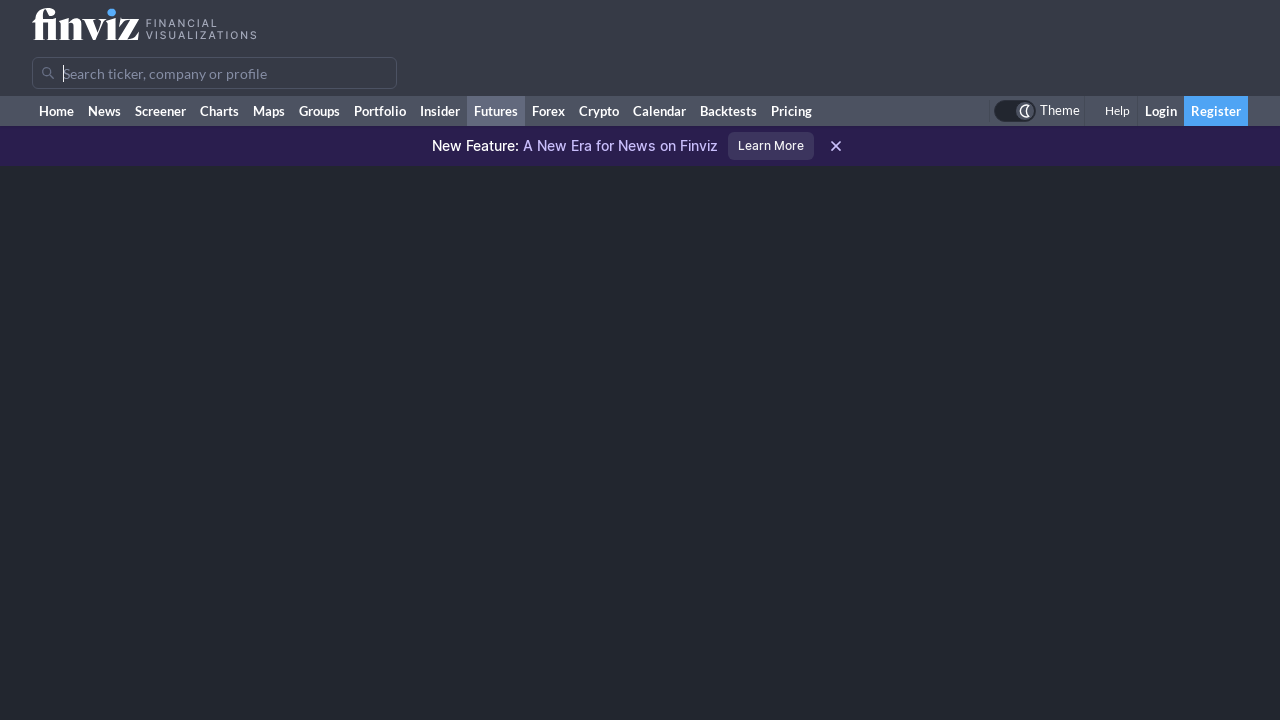

Clicked on weekly timeframe view for futures performance at (1043, 190) on a[href='/futures_performance.ashx?v=12']
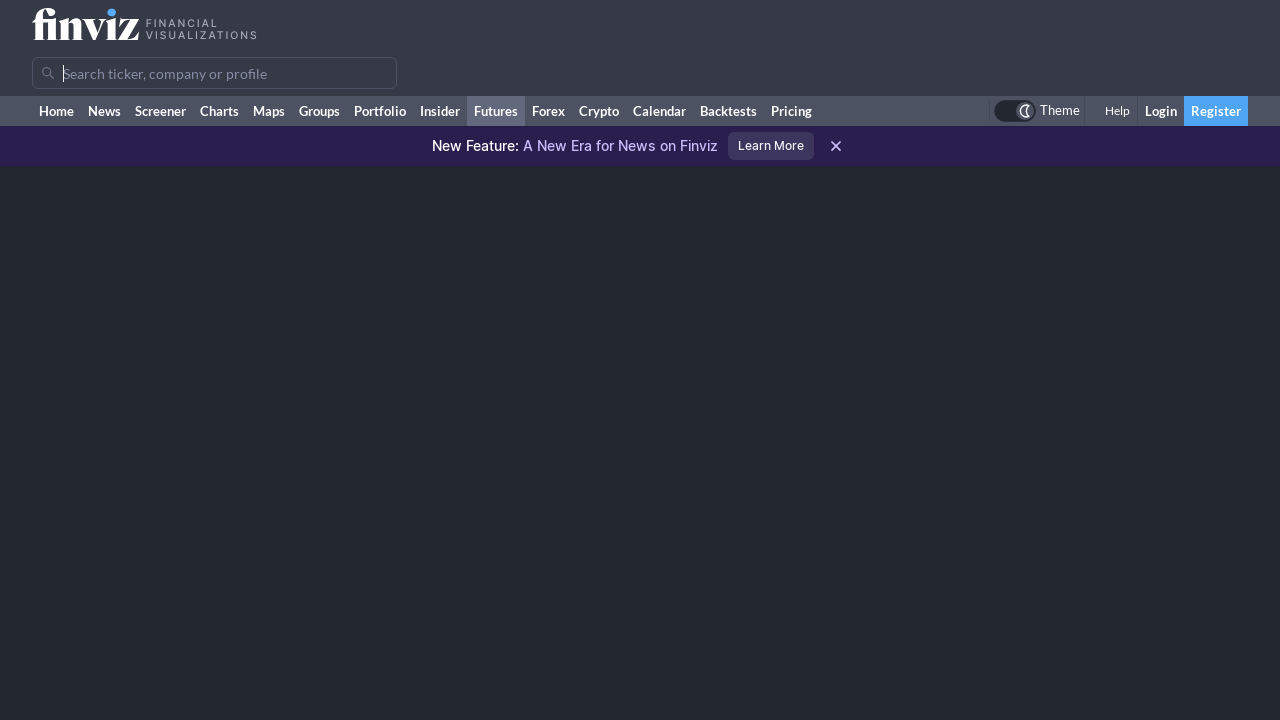

Waited for page to load
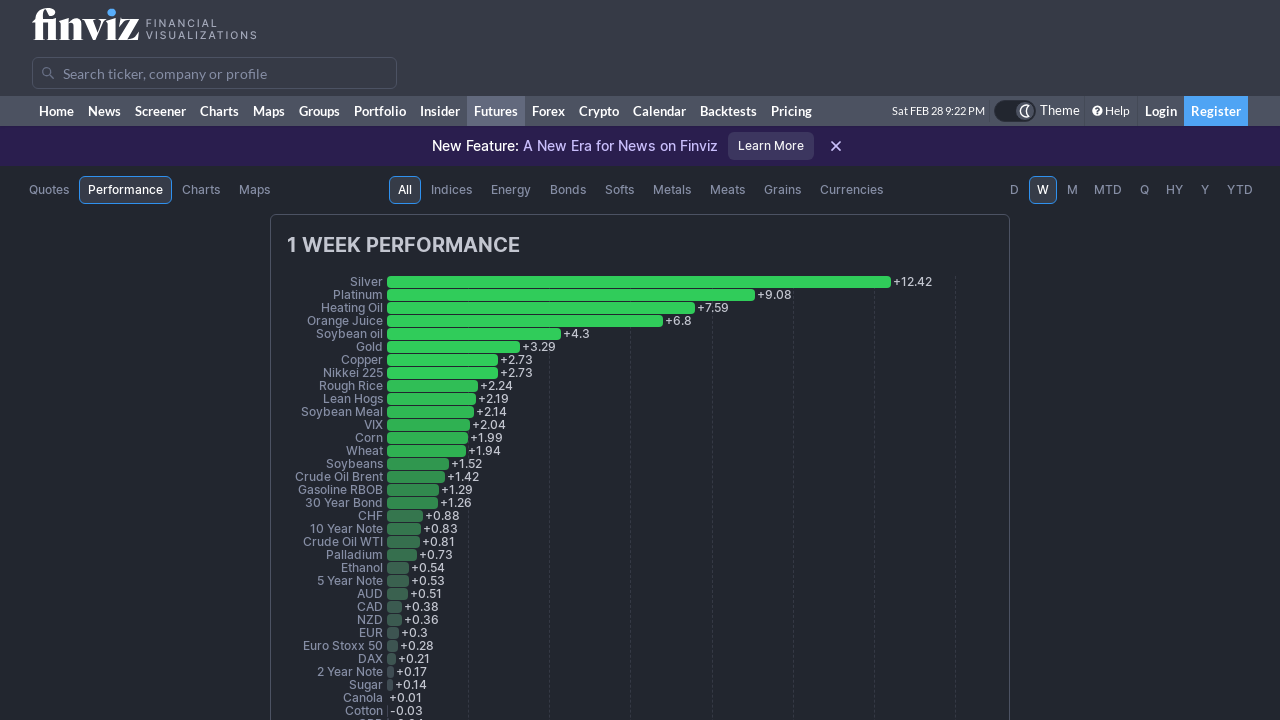

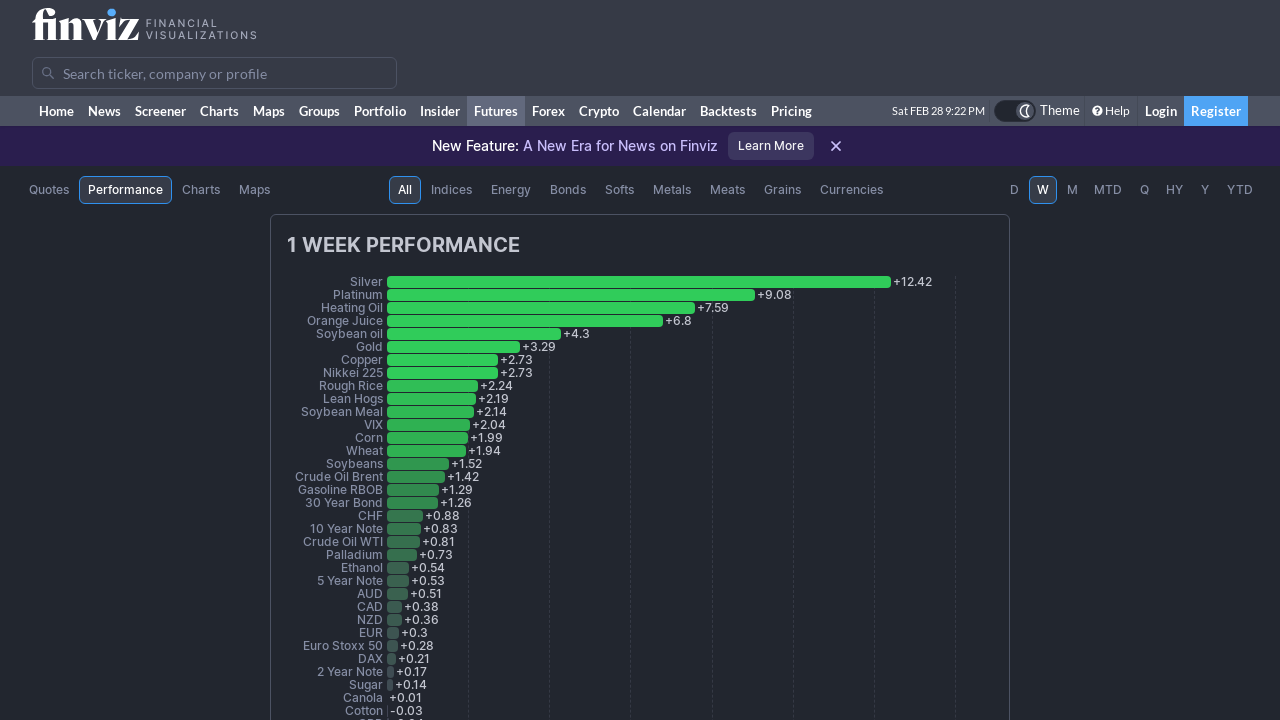